Tests a simple form by filling in first name, last name, city, and country fields using different element locator strategies, then submits the form

Starting URL: http://suninjuly.github.io/simple_form_find_task.html

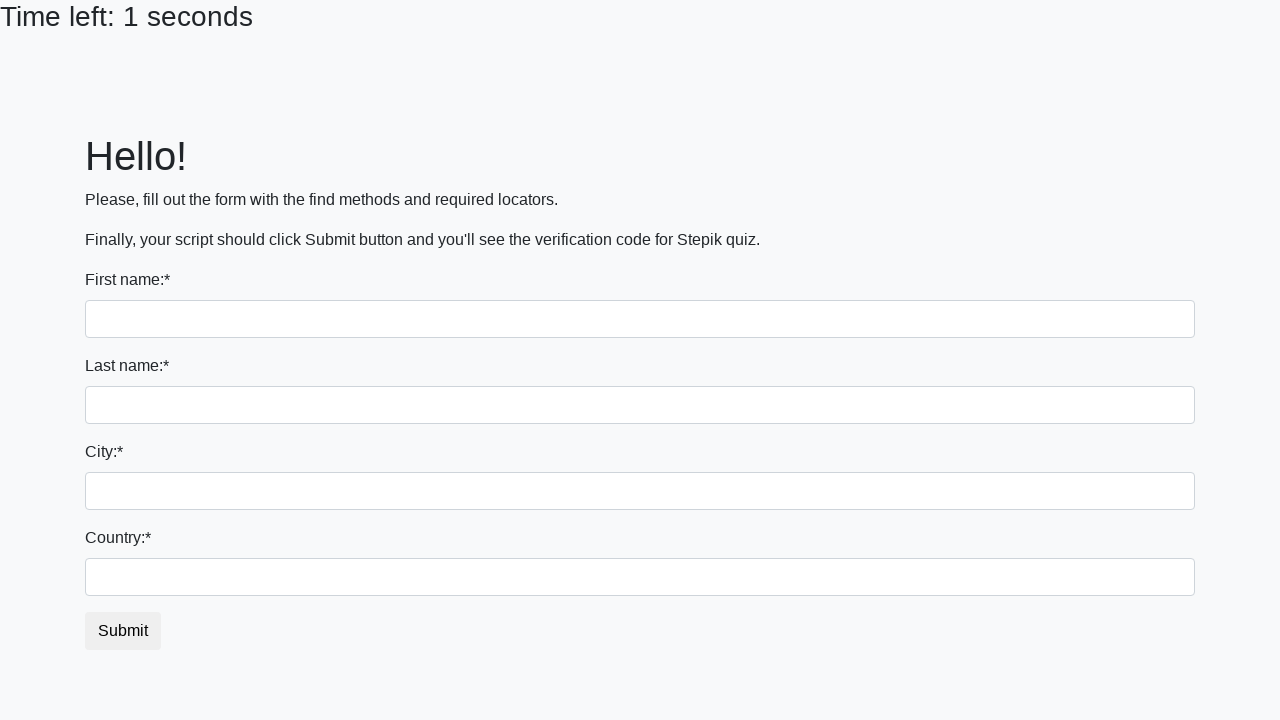

Filled first name field with 'Ivan' using tag name locator on input
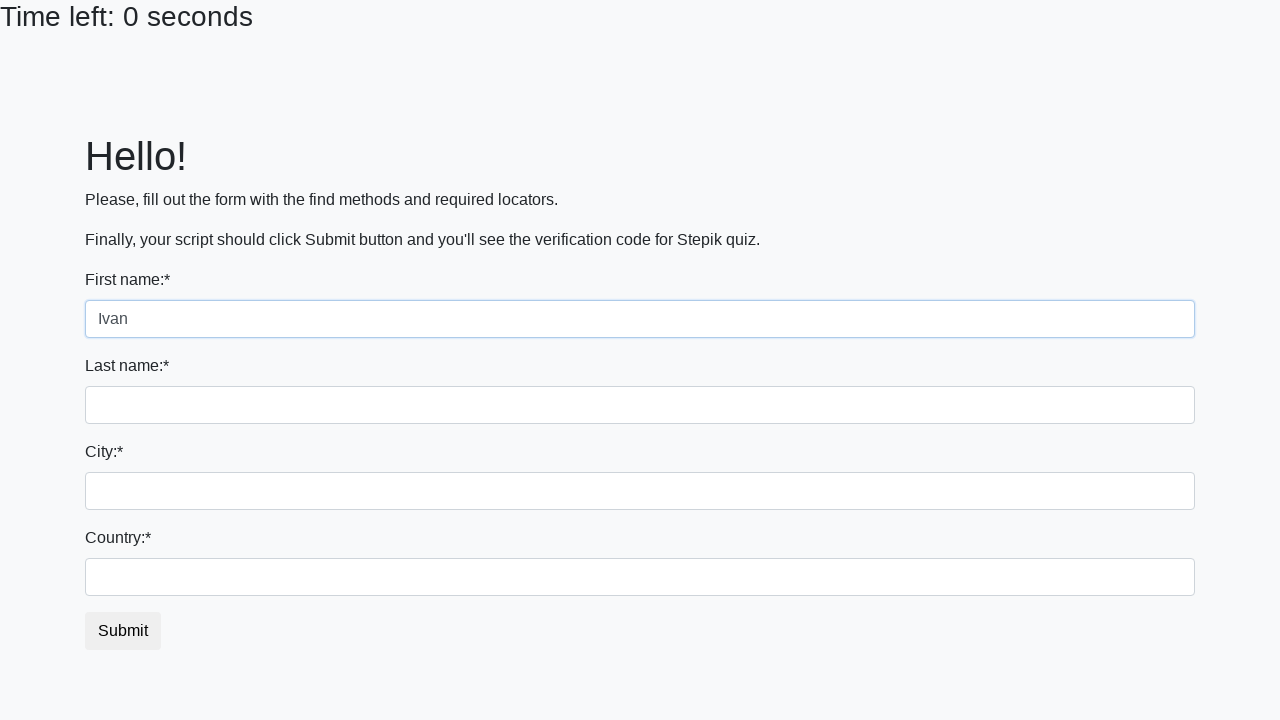

Filled last name field with 'Petrov' using name attribute locator on input[name='last_name']
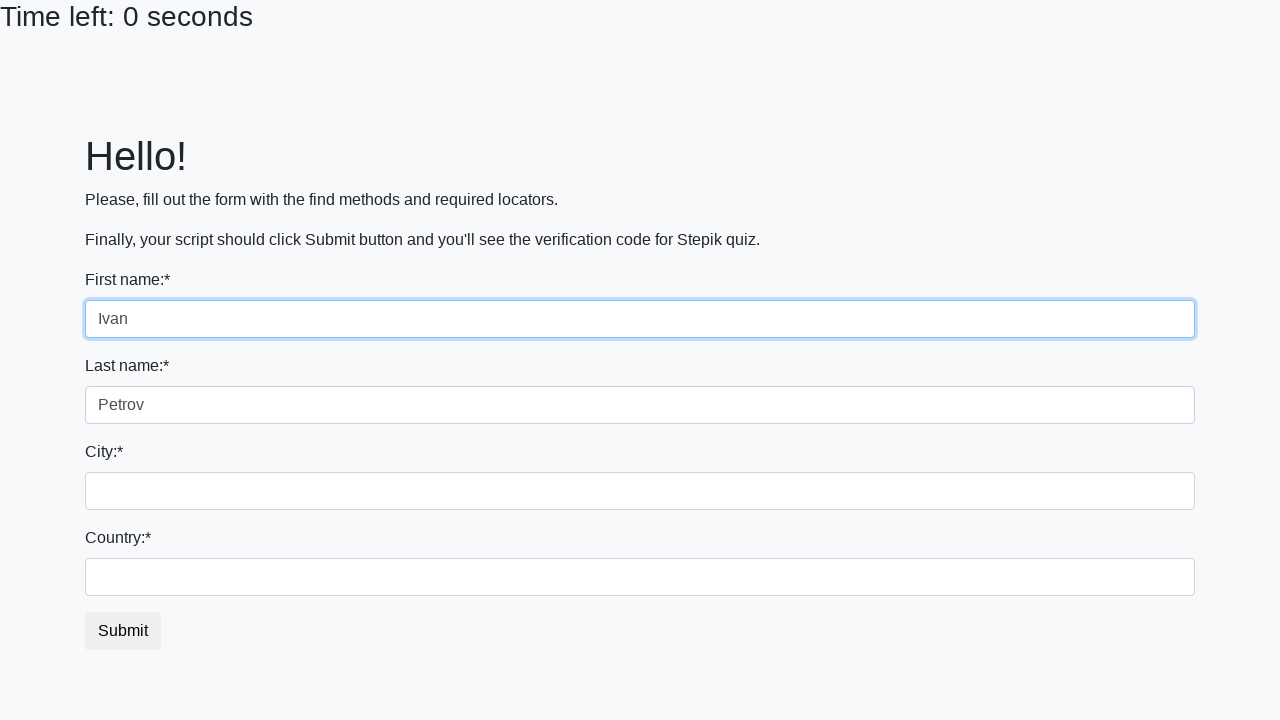

Filled city field with 'Smolensk' using class locator on .form-control.city
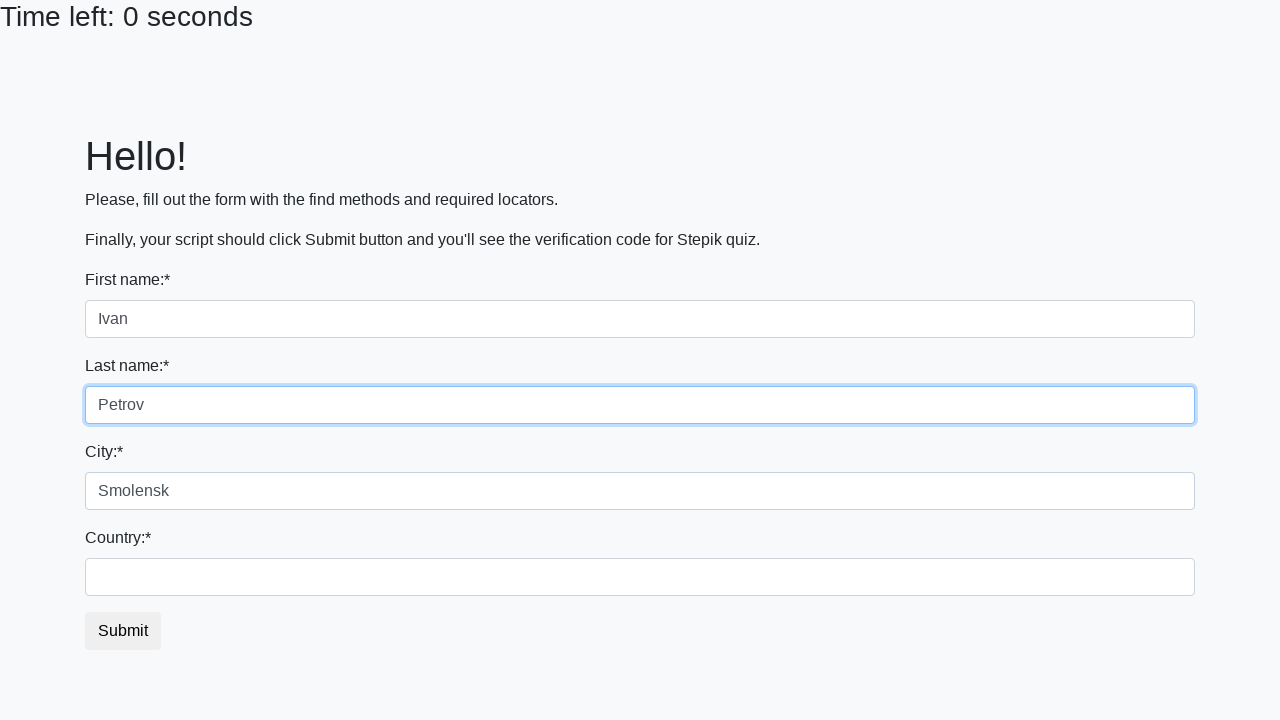

Filled country field with 'Russia' using id locator on #country
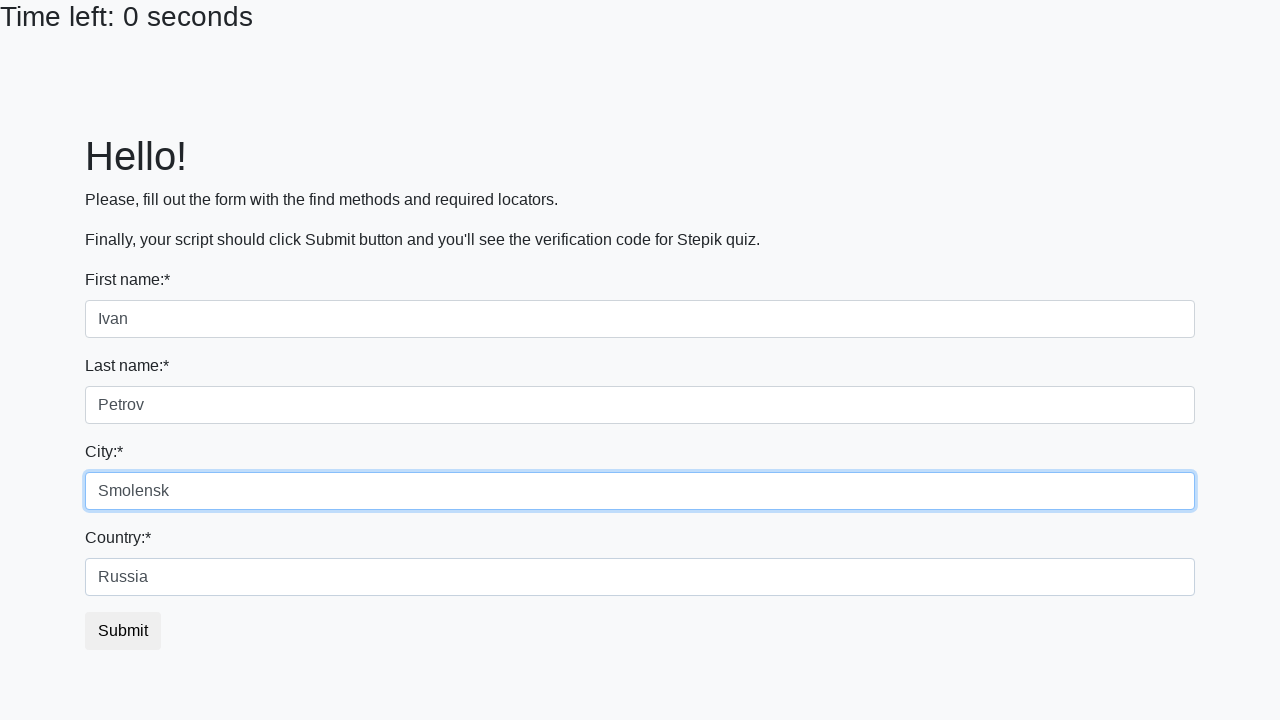

Clicked submit button to submit the form at (123, 631) on button.btn
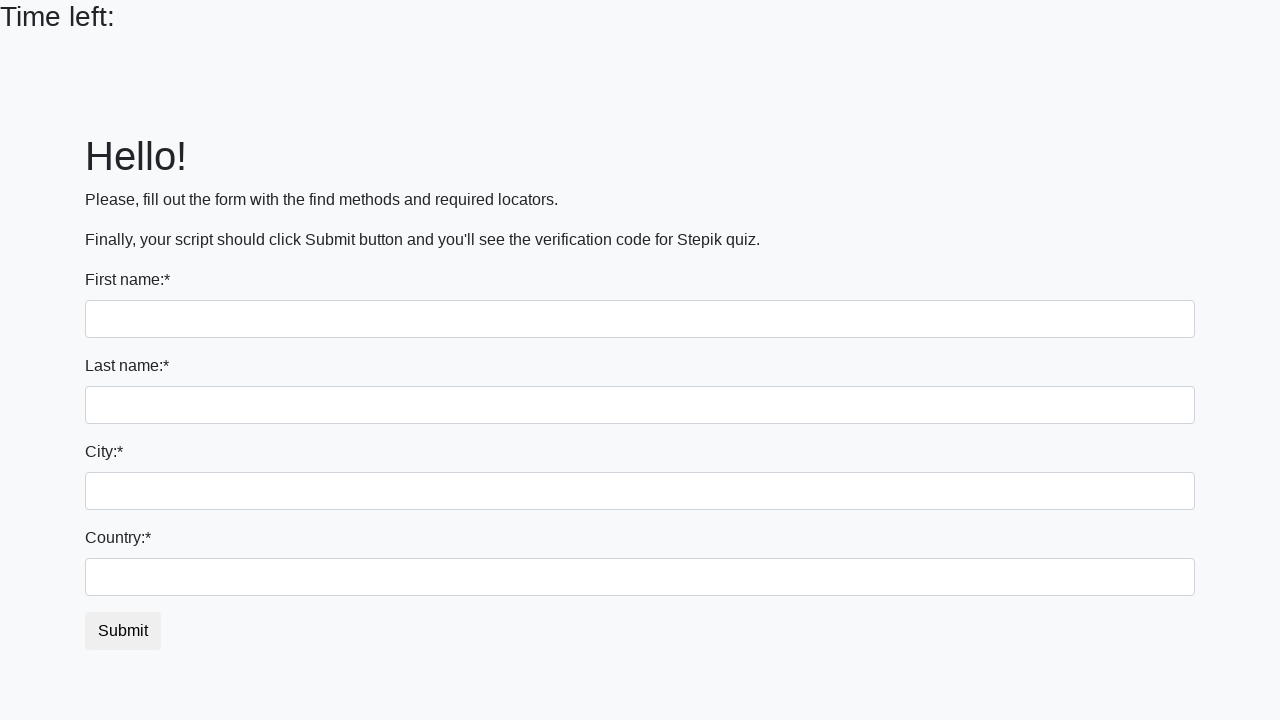

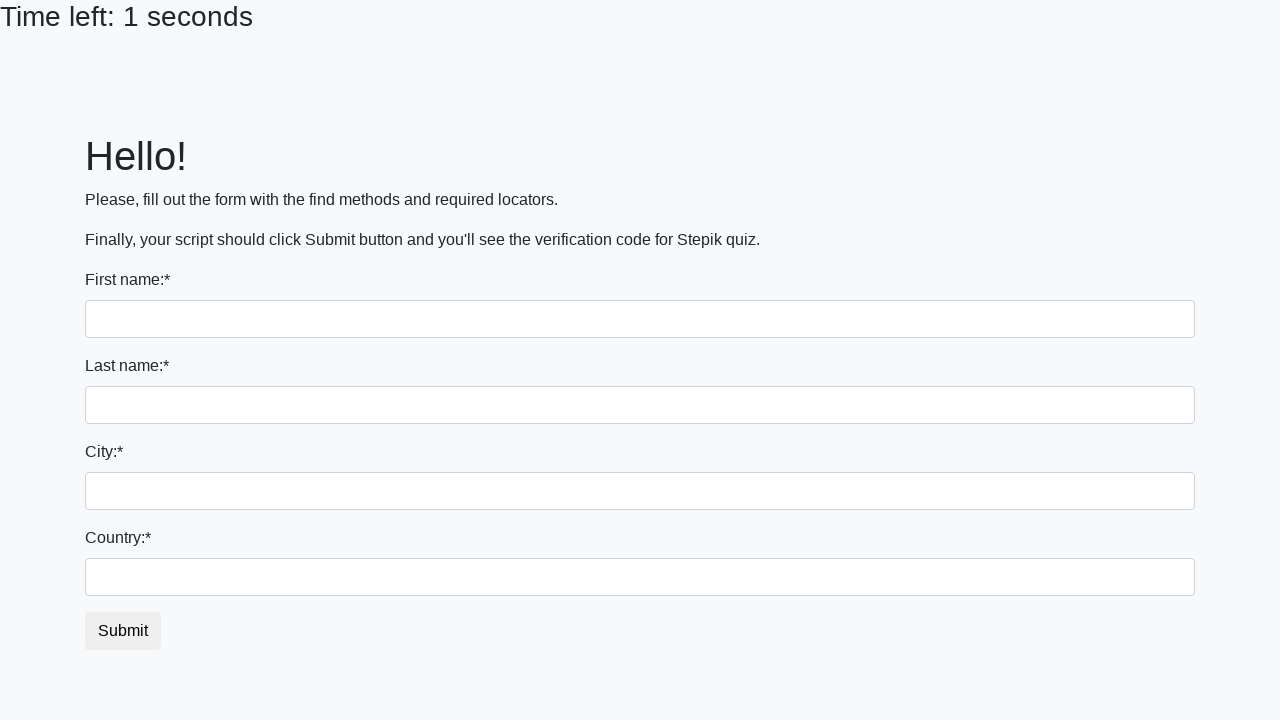